Tests the Reset Settings functionality by toggling several checkboxes, clicking Reset all button, and verifying checkboxes return to default states.

Starting URL: https://demo.playwright.dev/svgomg/

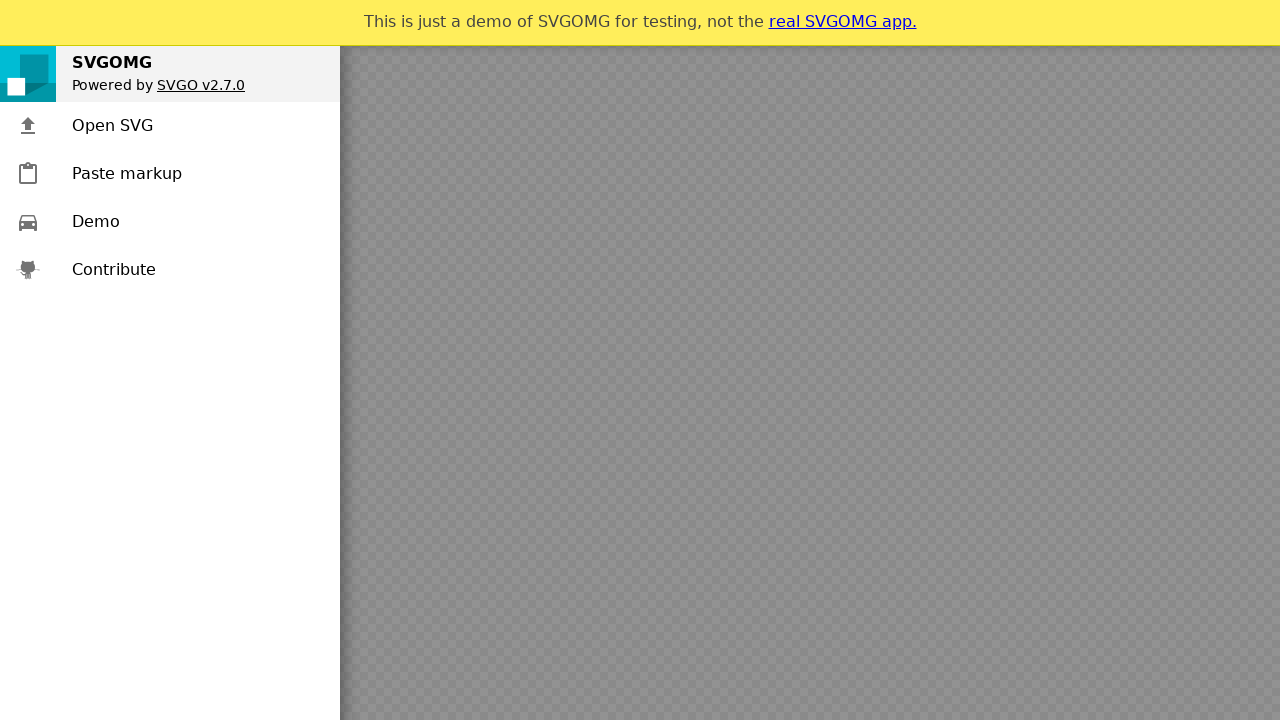

Clicked Demo menu item at (170, 222) on .menu li >> internal:has-text="Demo"i
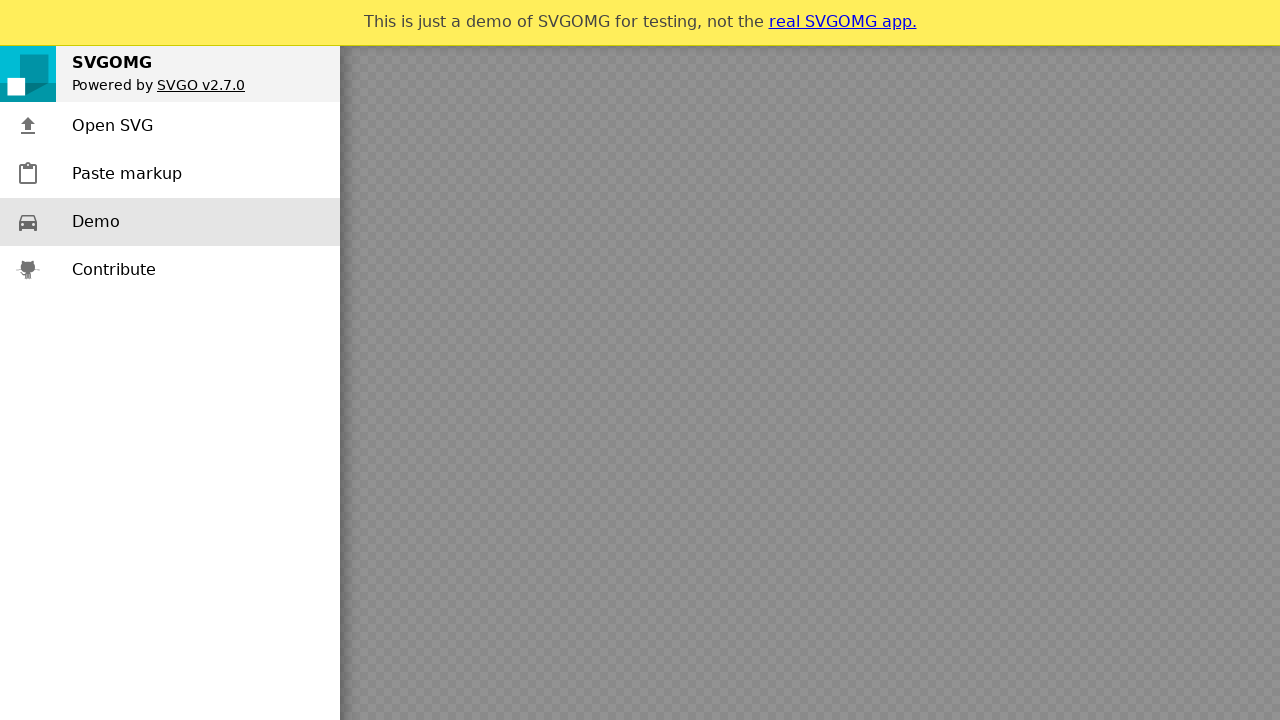

SVG output became visible
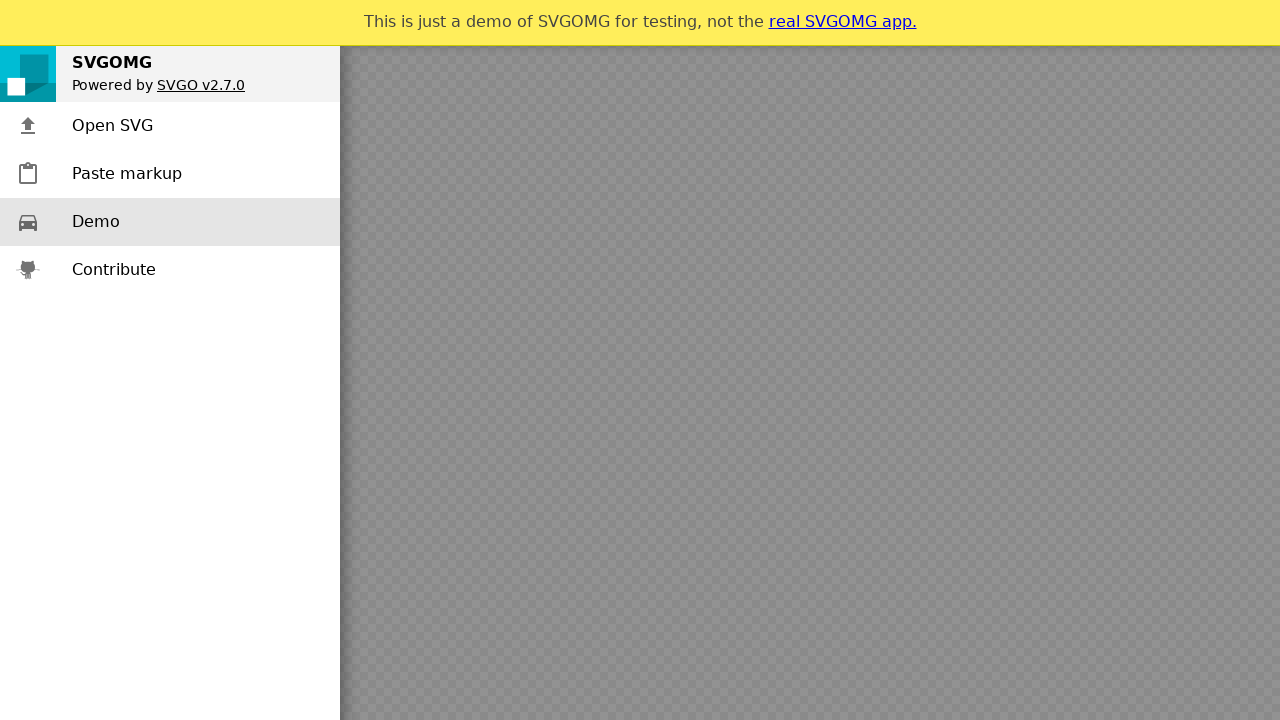

Unchecked 'Compare gzipped' checkbox at (1080, 250) on label >> internal:has-text="Compare gzipped"i
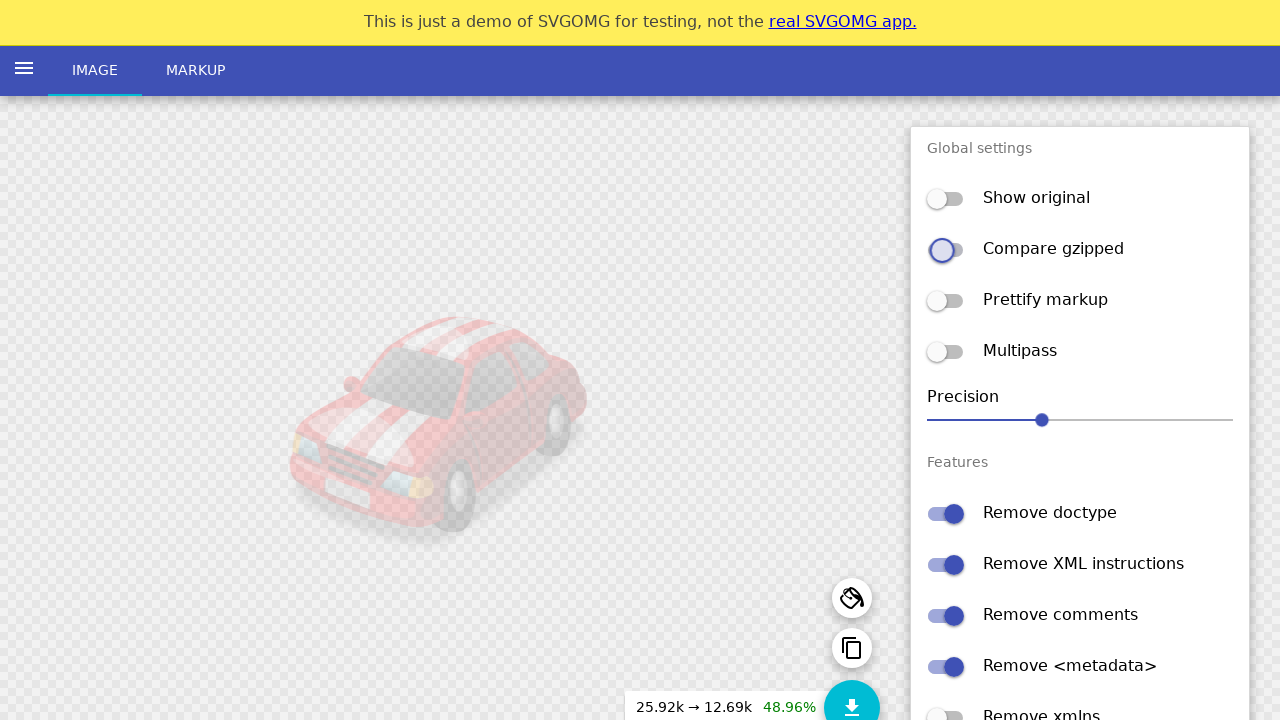

Unchecked 'Remove comments' checkbox at (1080, 616) on label >> internal:has-text="Remove comments"i
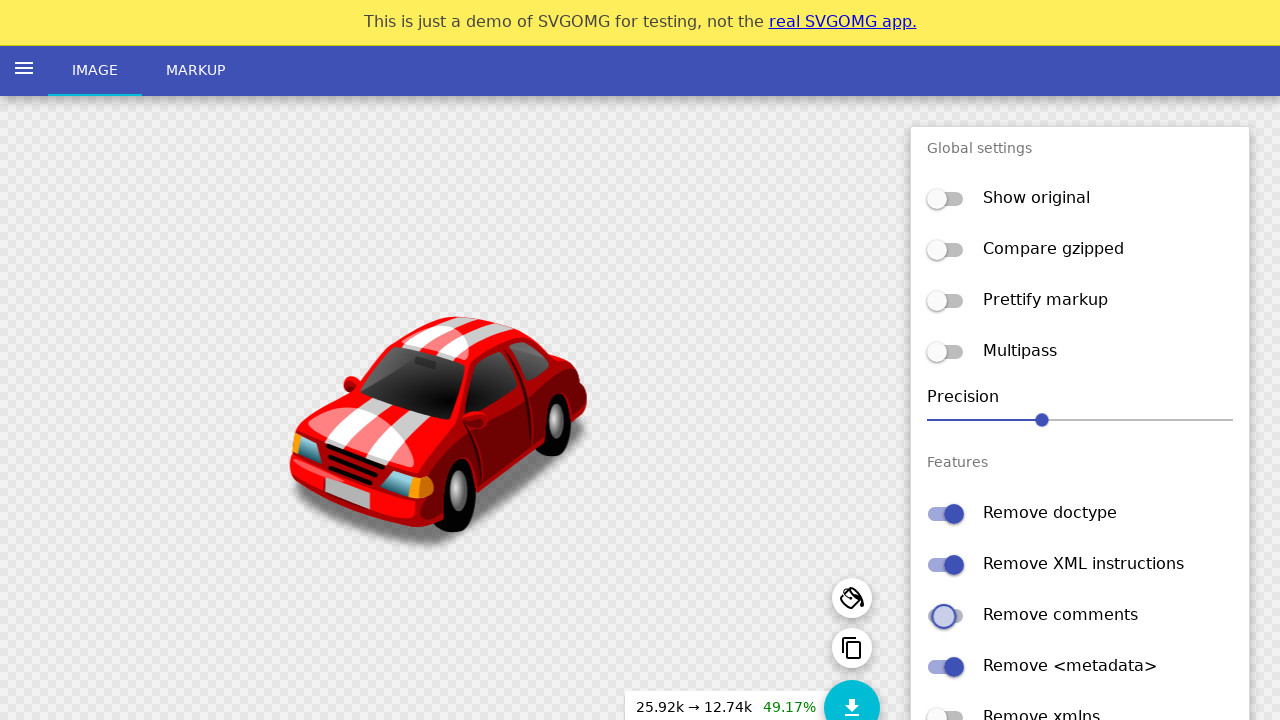

Checked 'Sort attrs' checkbox at (1080, 431) on label >> internal:has-text="Sort attrs"i
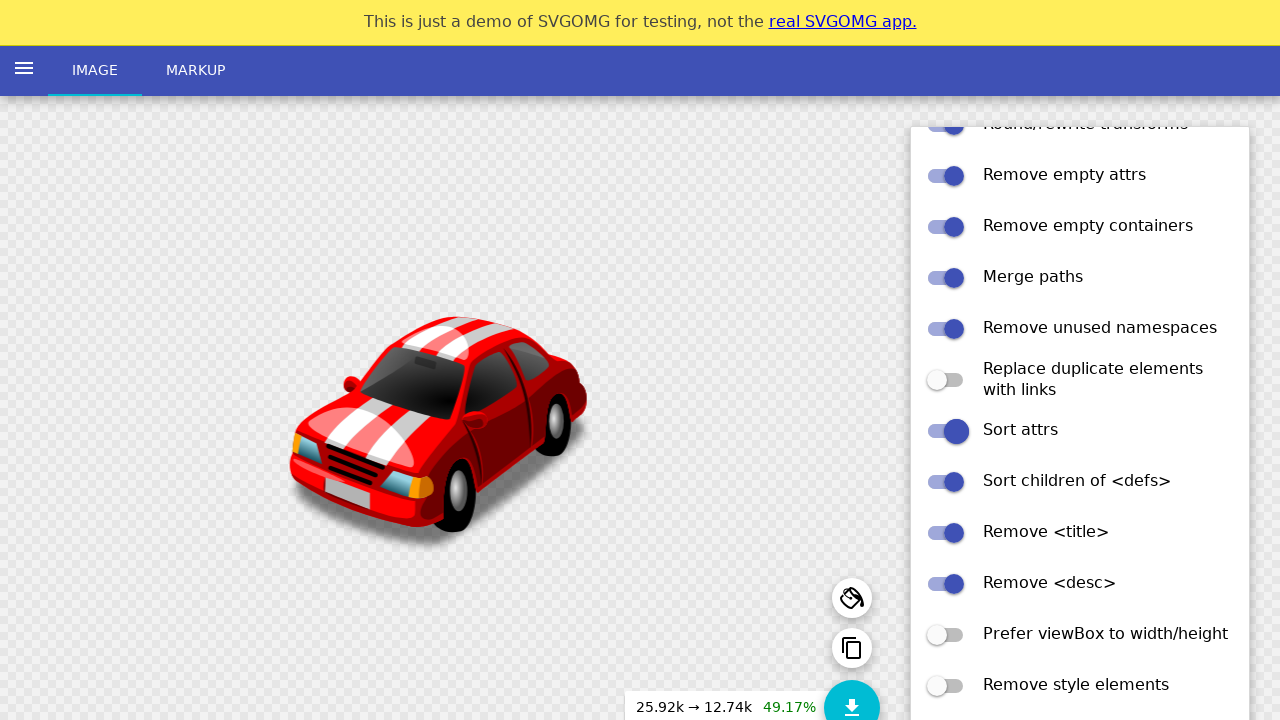

Clicked 'Reset all' button at (1181, 700) on button >> internal:has-text="Reset all"i
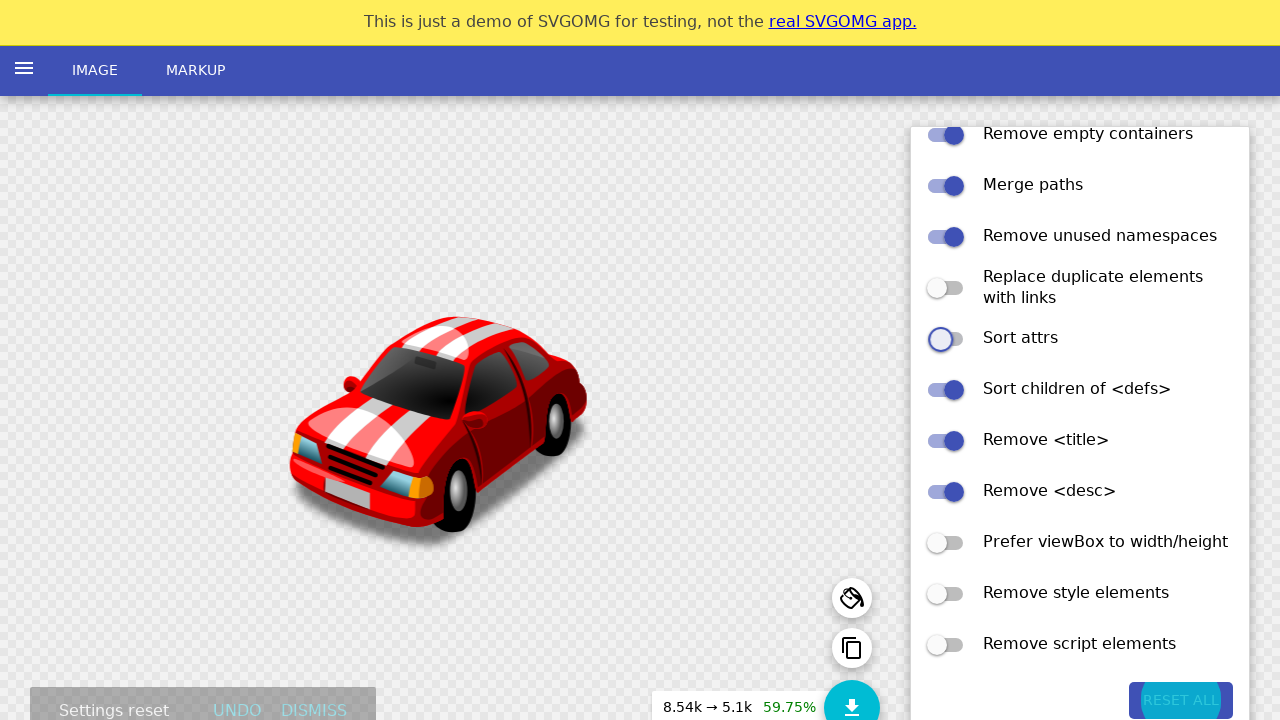

Verified 'Compare gzipped' checkbox is checked (default state)
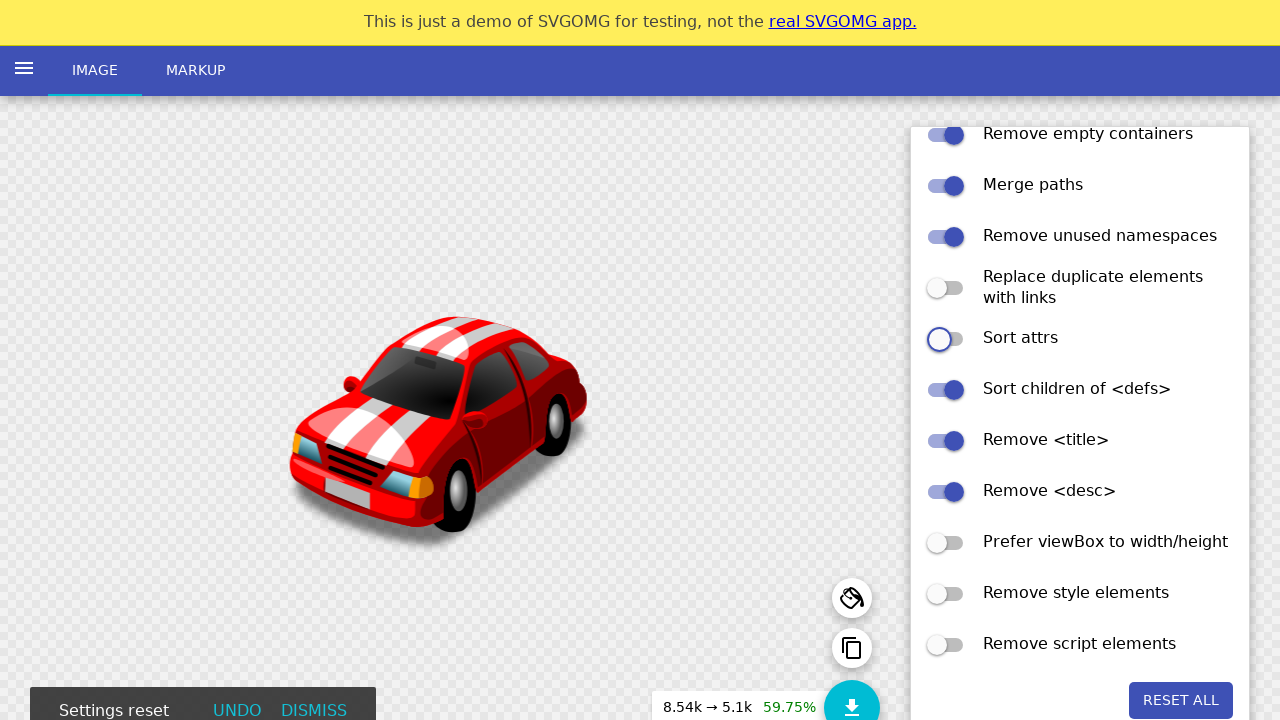

Verified 'Remove comments' checkbox is checked (default state)
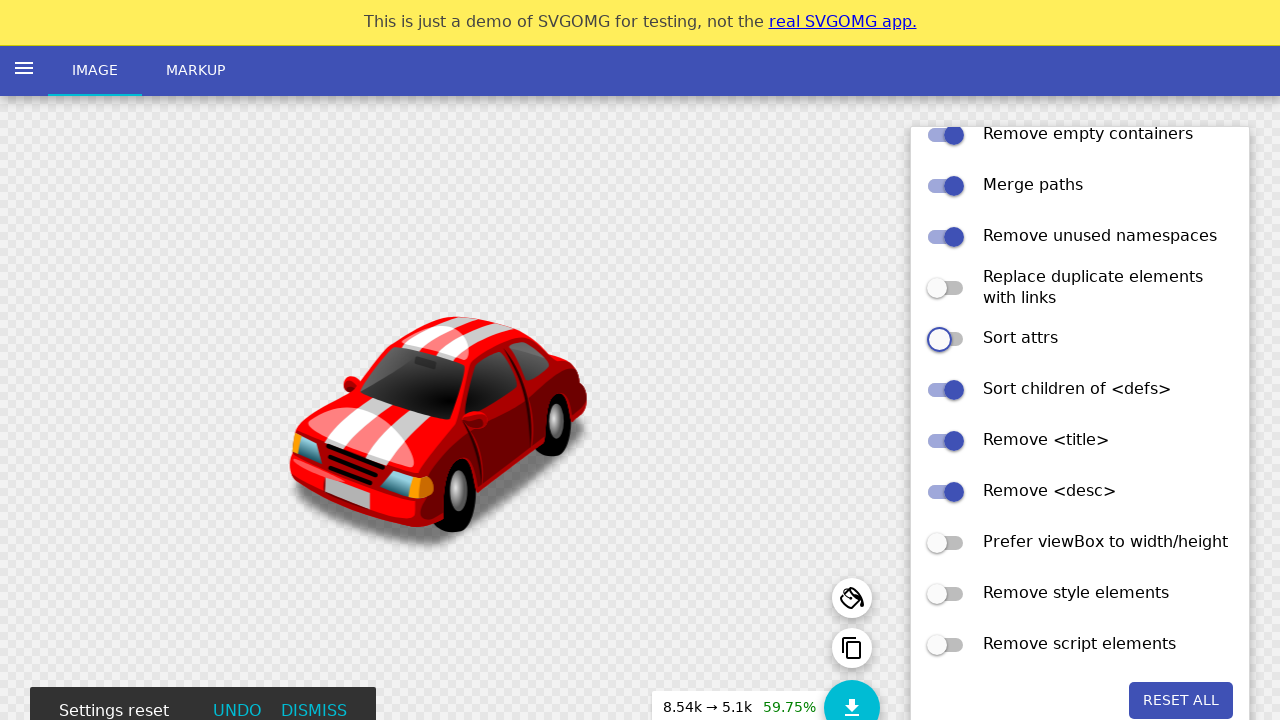

Verified 'Sort attrs' checkbox is unchecked (default state)
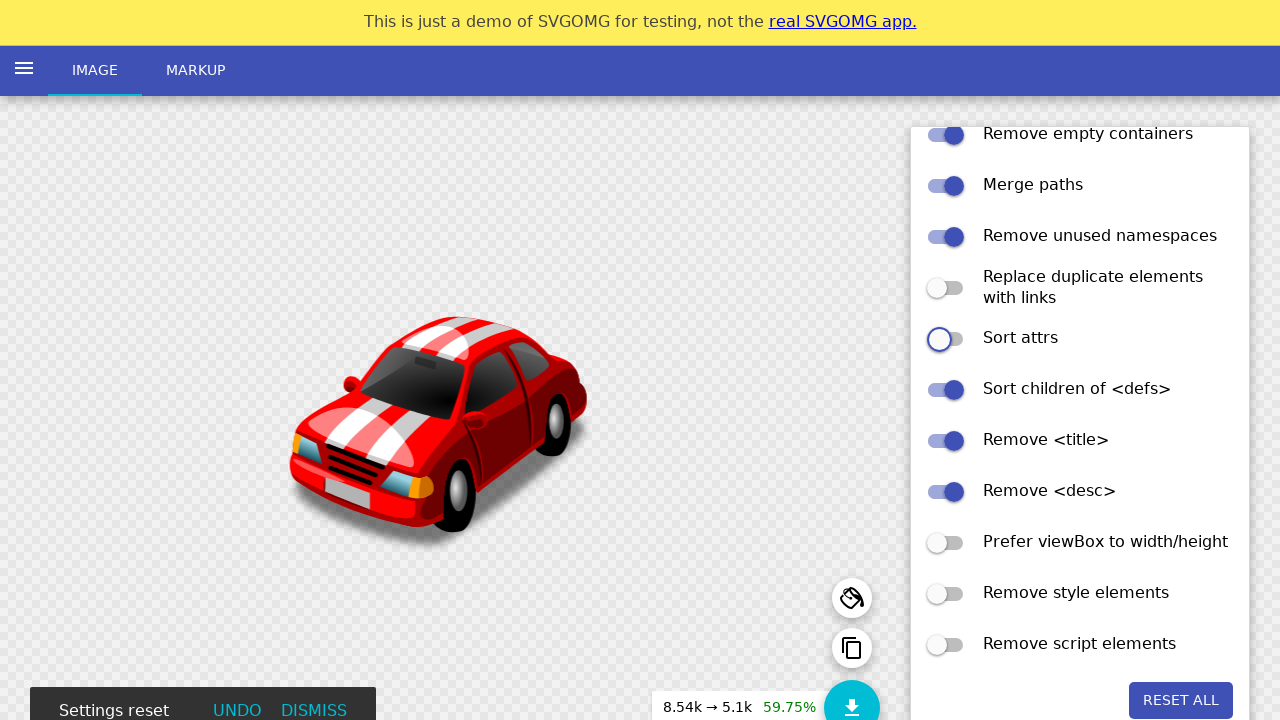

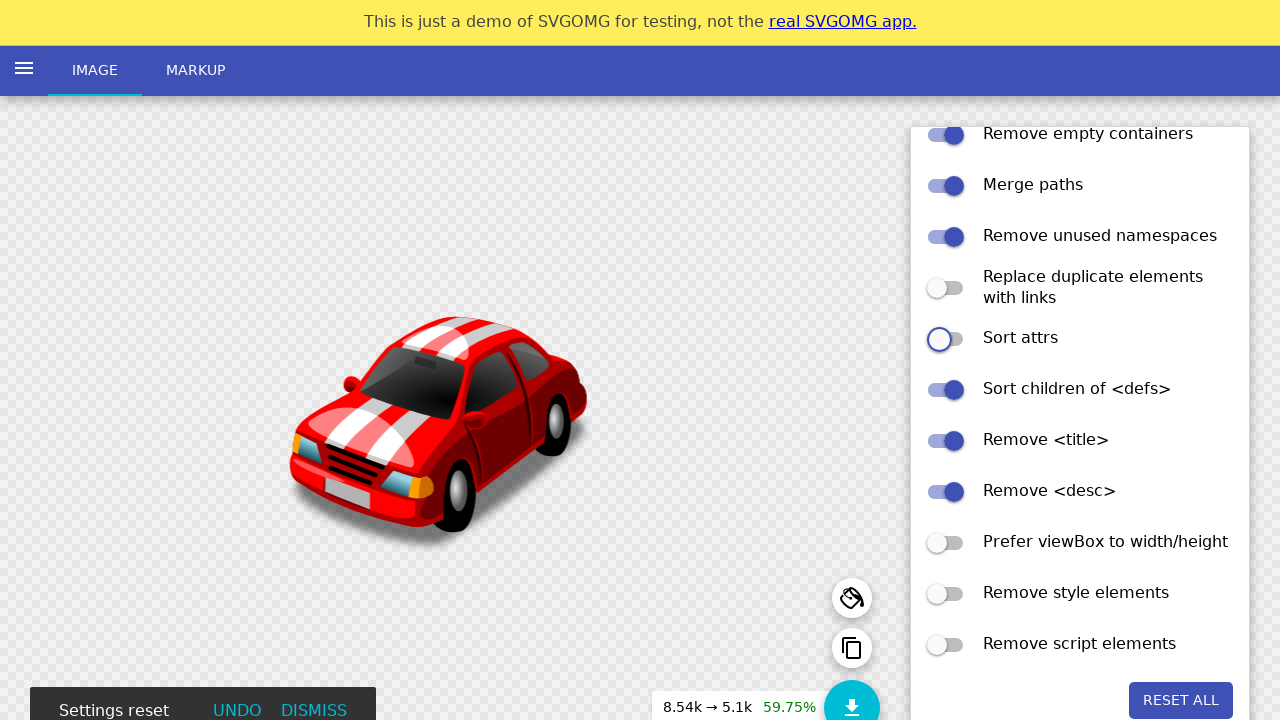